Tests JavaScript alert handling by clicking a demo button that triggers an alert, then capturing the alert text and dismissing it

Starting URL: https://javascript.info/alert-prompt-confirm

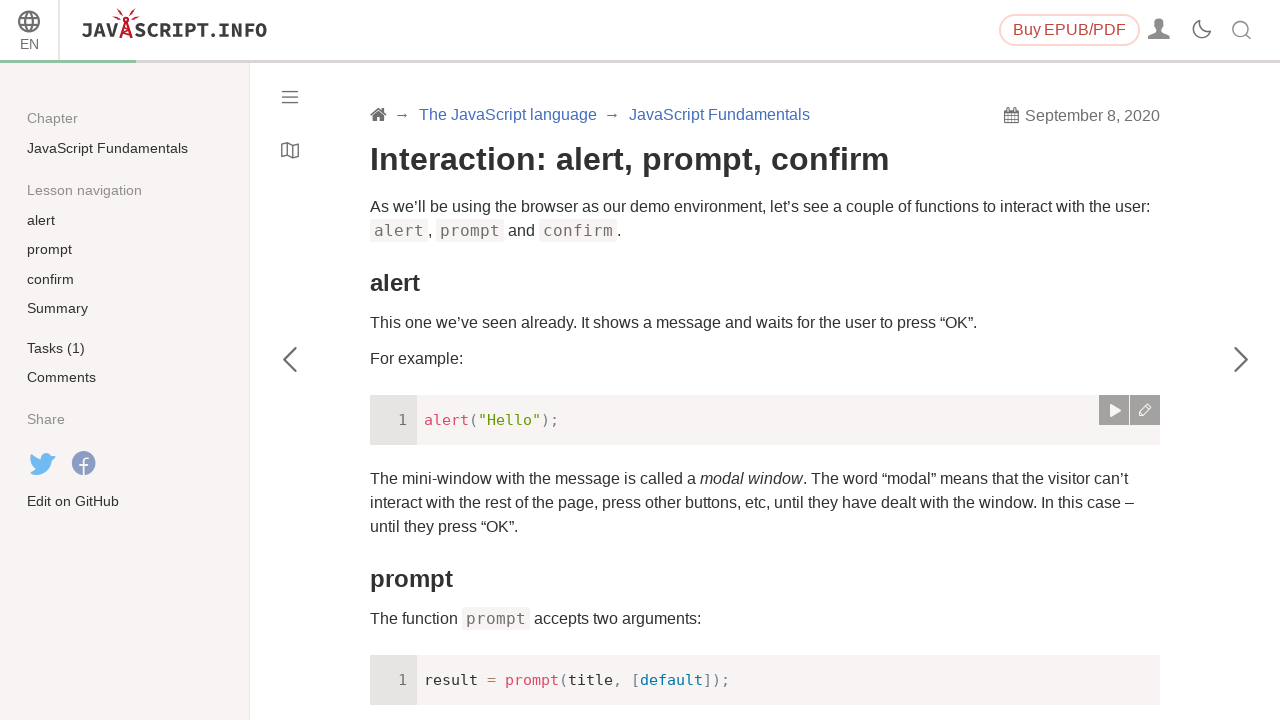

Set viewport size to 1920x1080
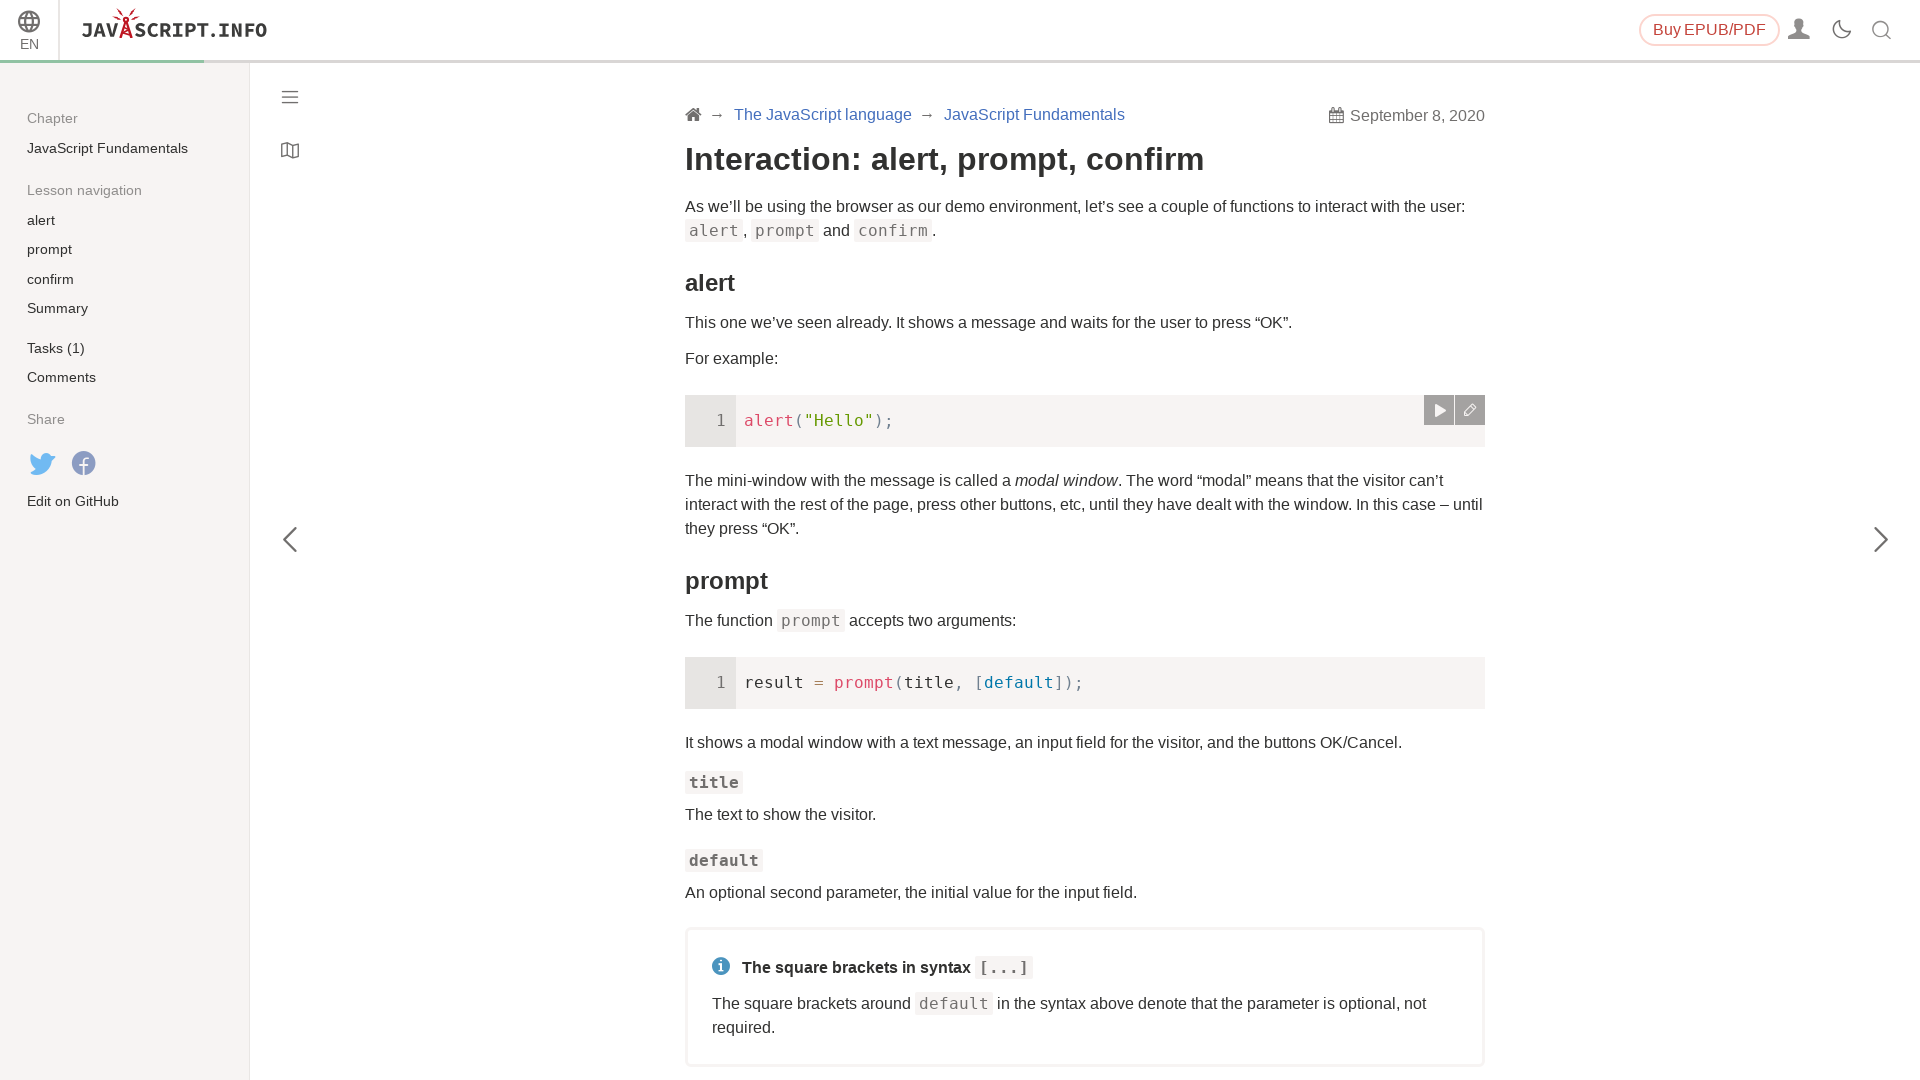

Set up dialog handler to capture and dismiss alerts
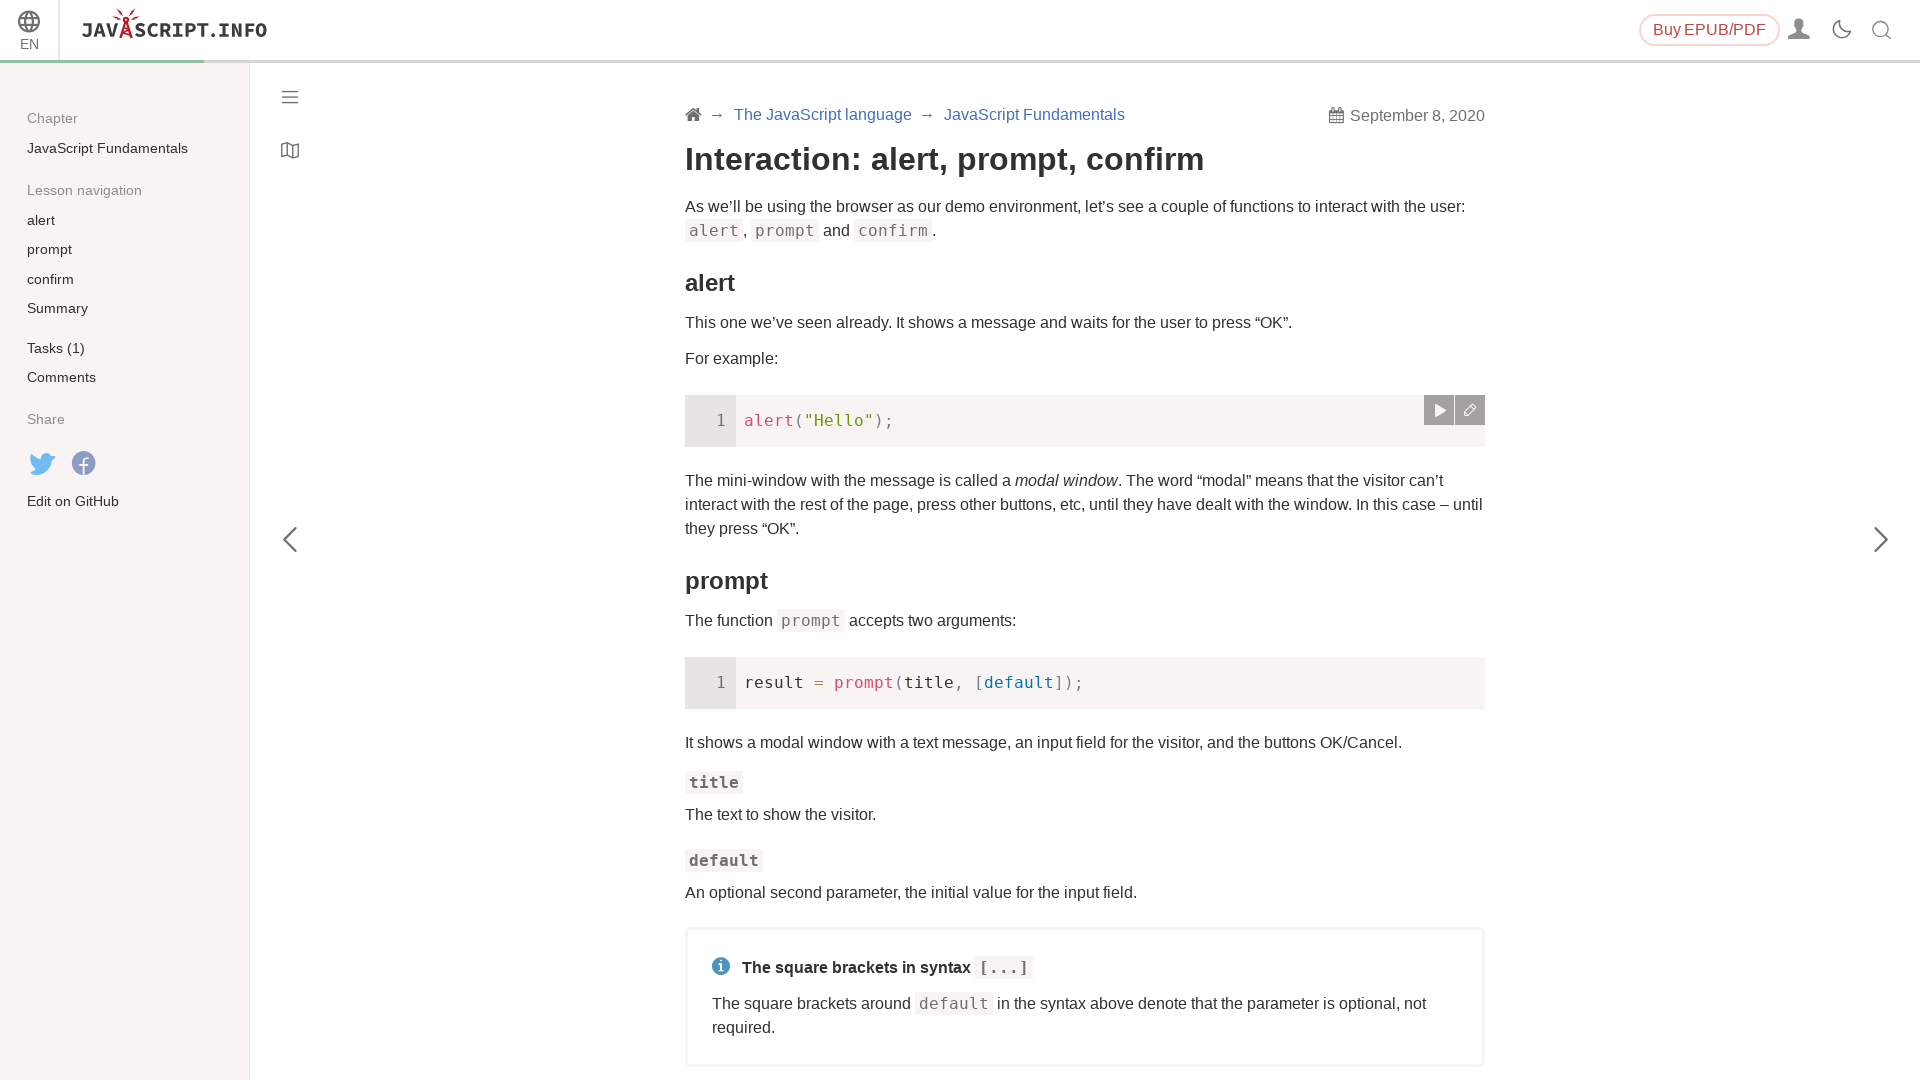

Clicked demo button to trigger JavaScript alert at (1439, 410) on xpath=/html/body/div[1]/div[2]/div[1]/main/div[1]/article/div[2]/div[1]/div/div[
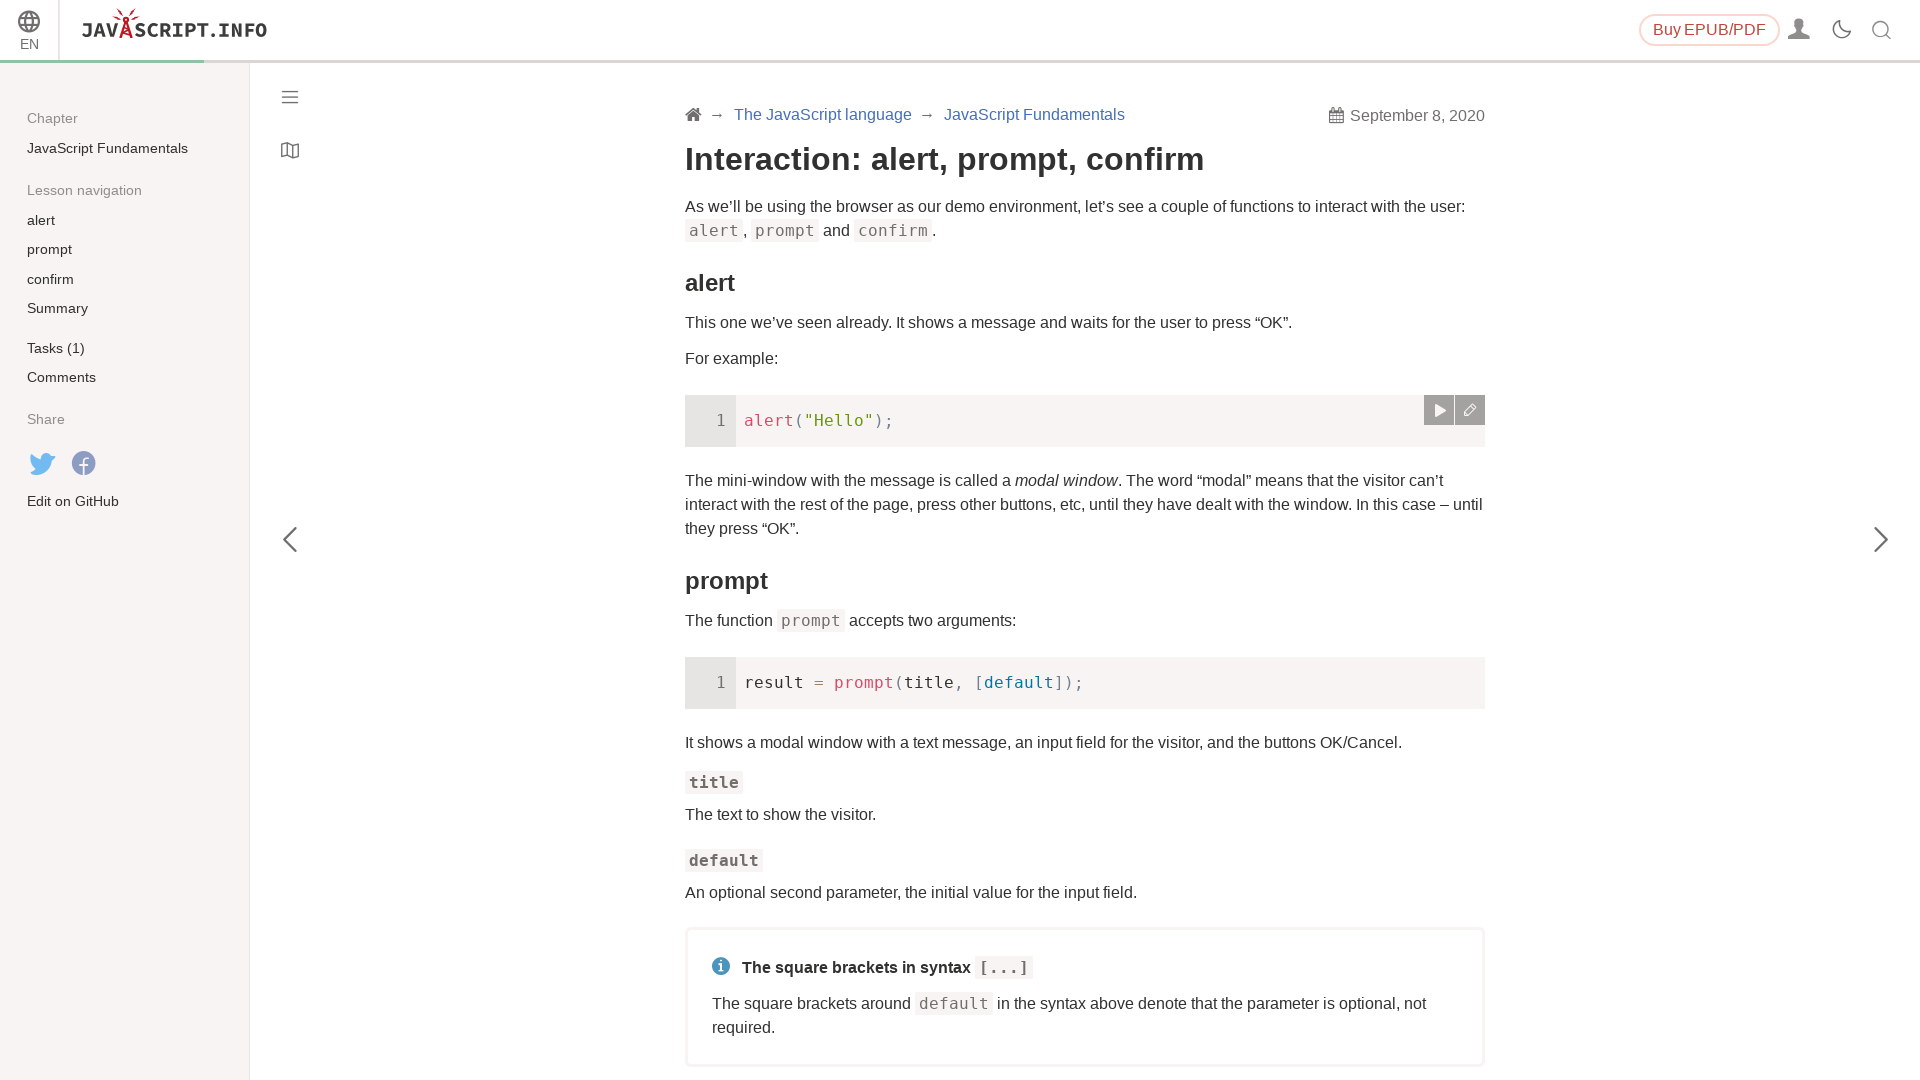

Waited for dialog interaction to complete
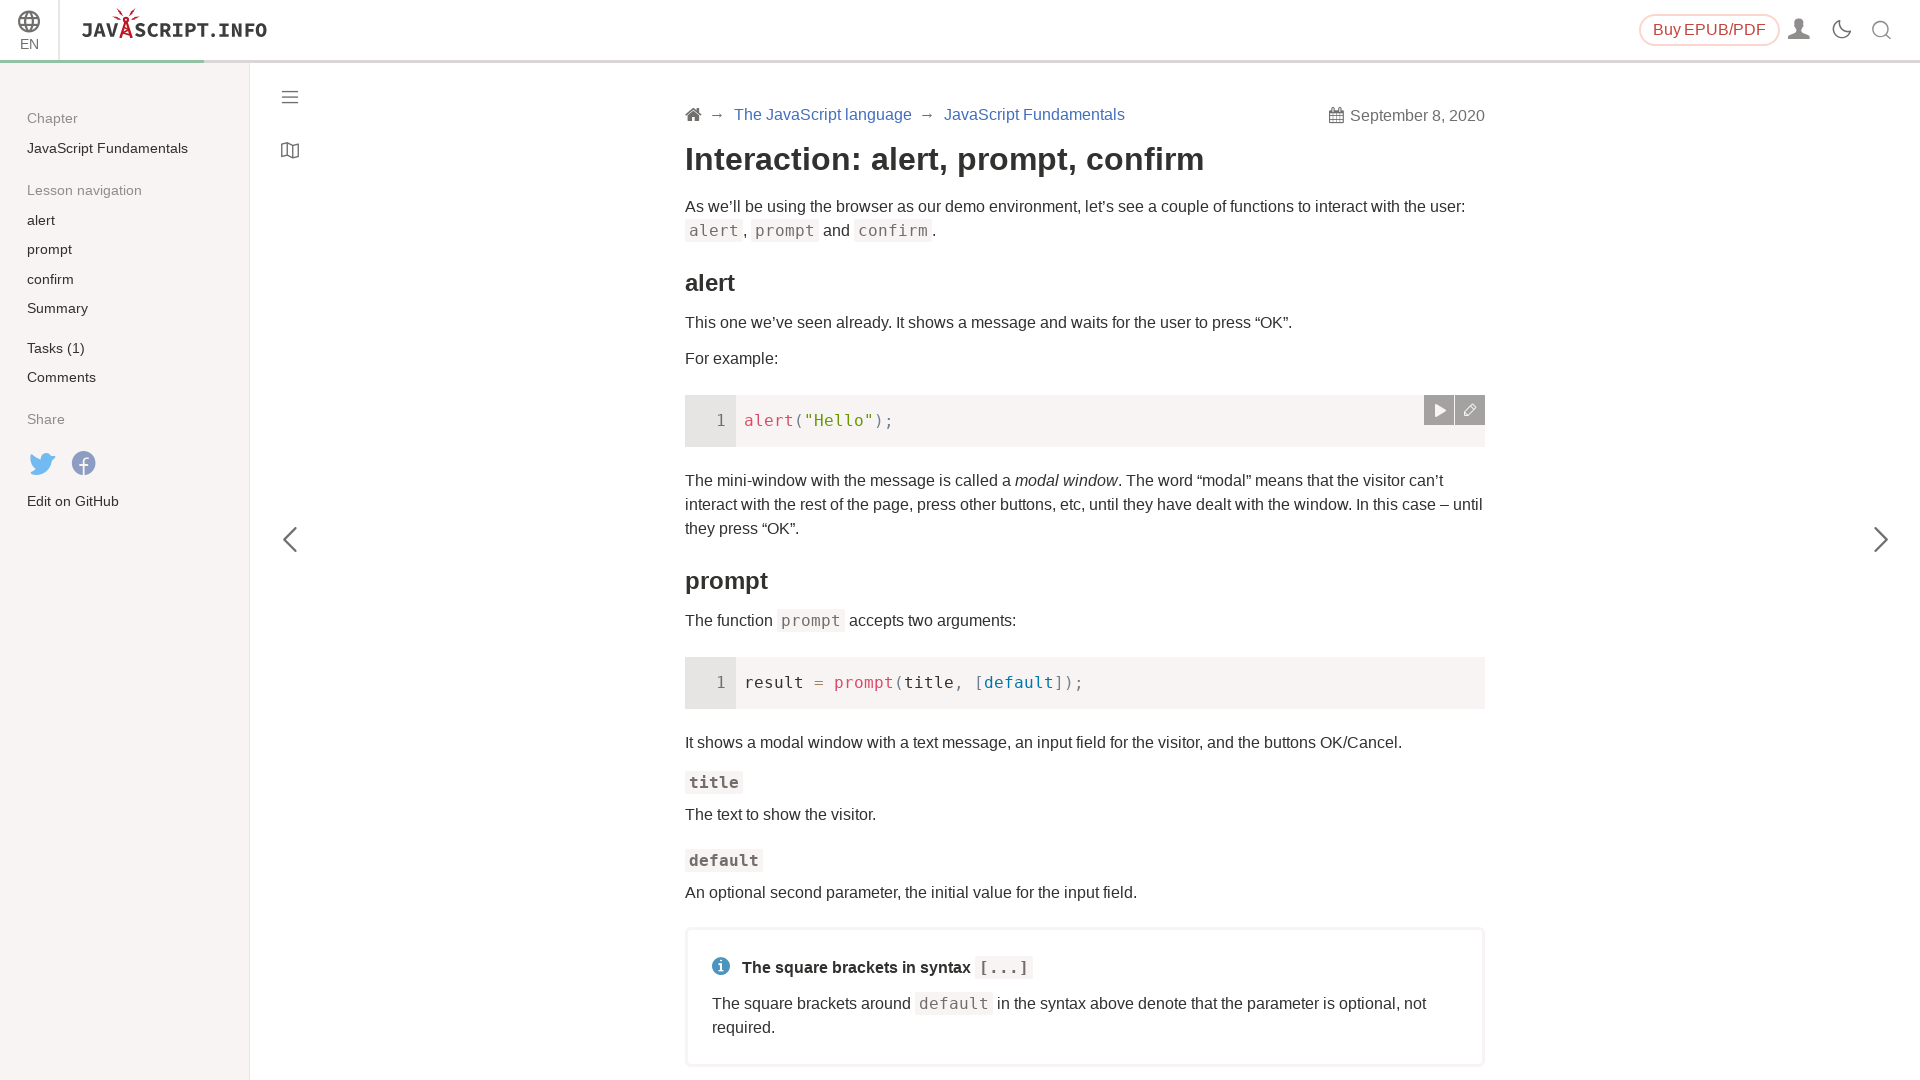

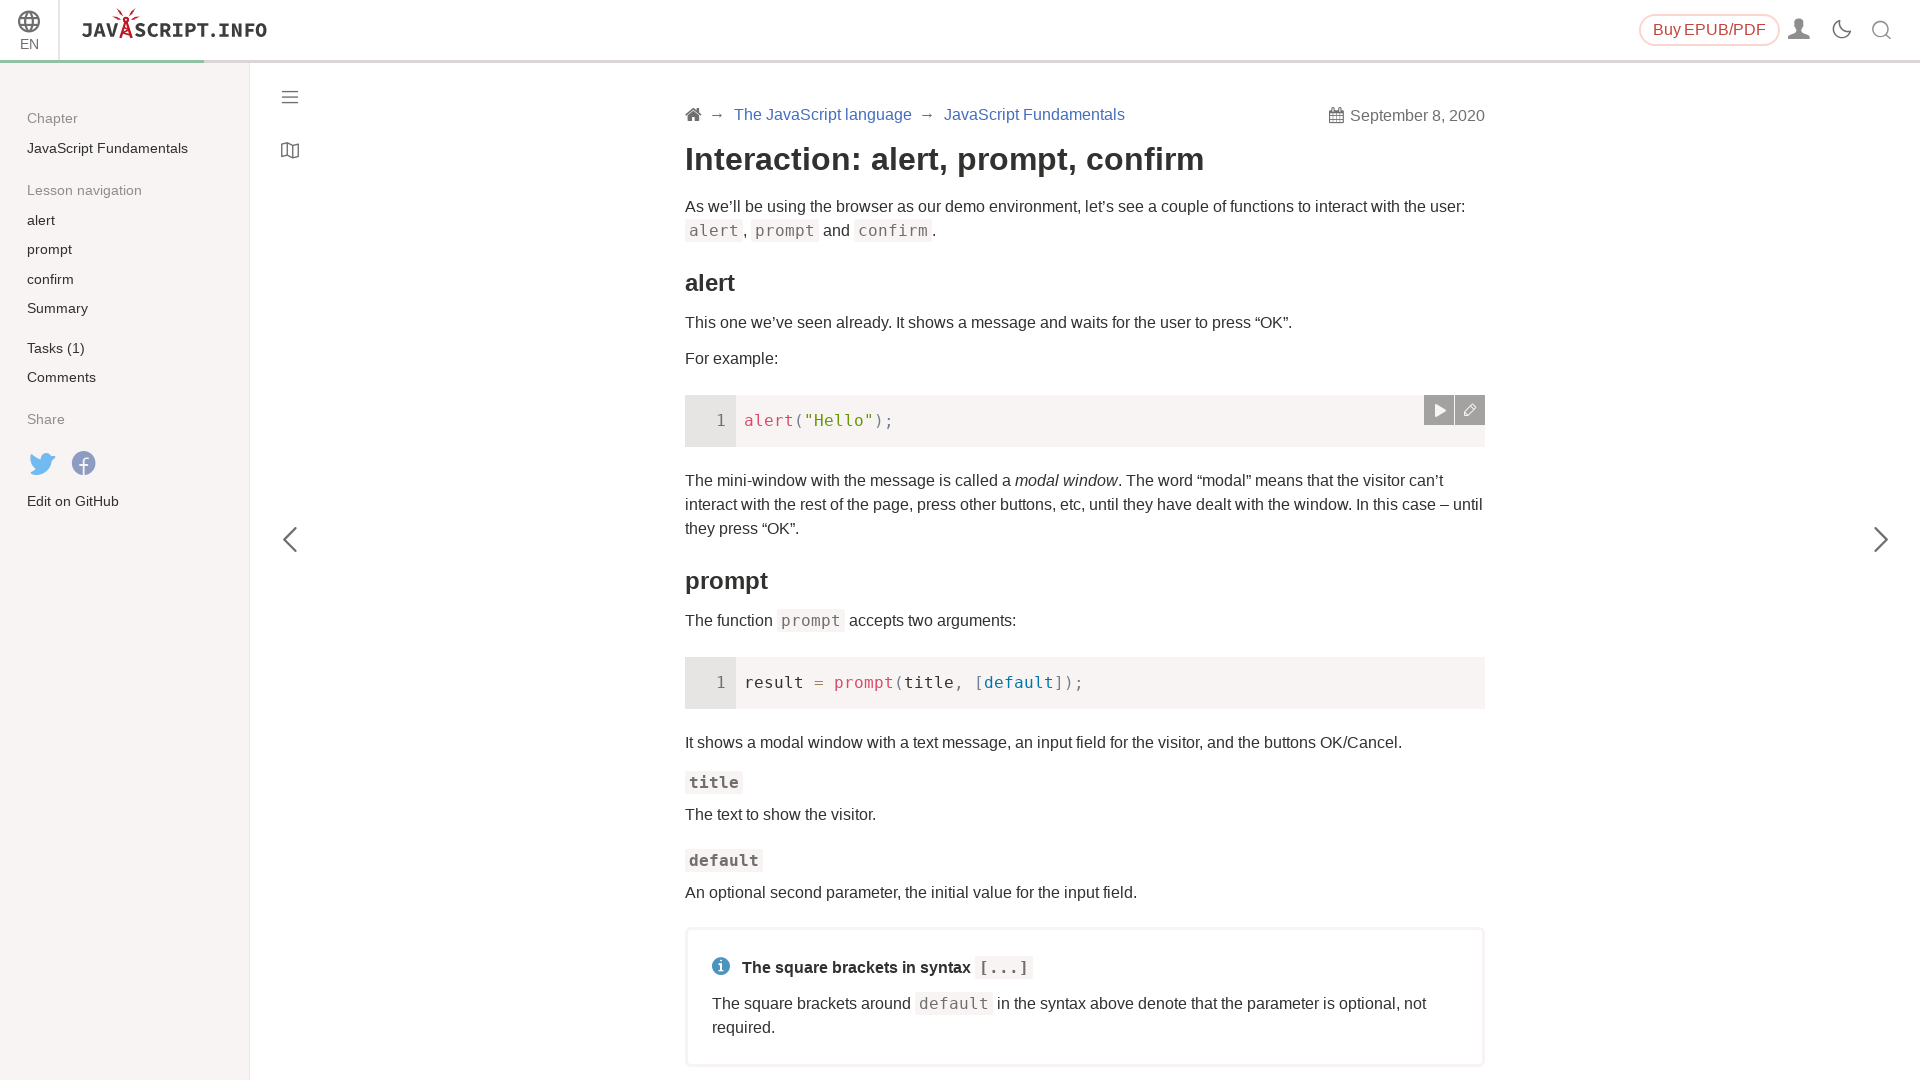